Tests navigation on Python.org by clicking the "News" link in the main navigation menu and verifying the page loads.

Starting URL: https://www.python.org

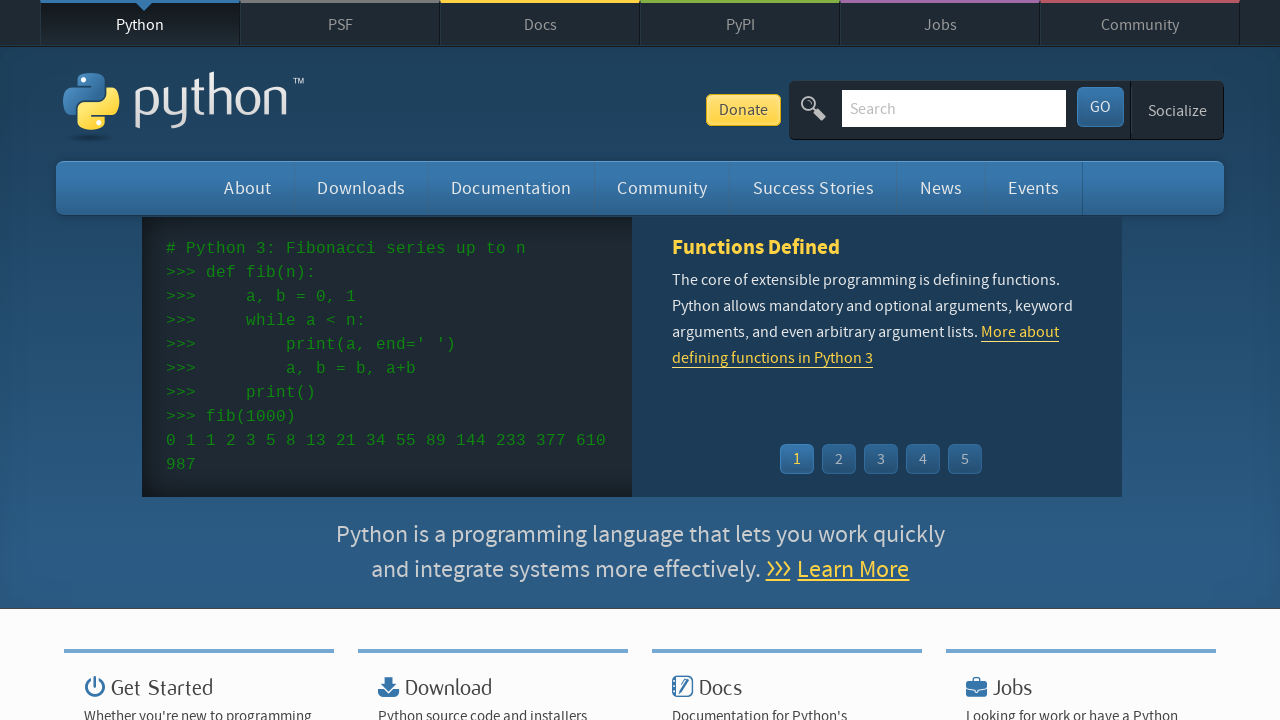

Clicked 'News' link in main navigation menu at (941, 188) on internal:label="Main Navigation"i >> internal:role=link[name="News"i]
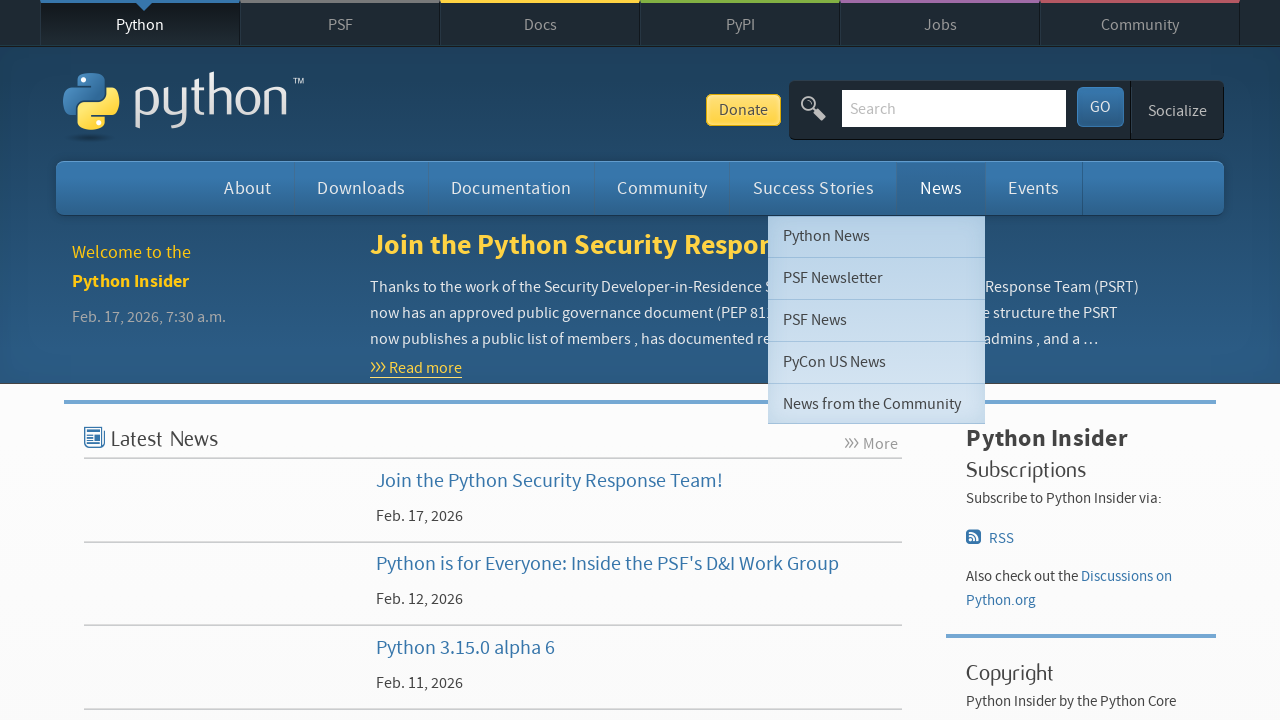

News page loaded (domcontentloaded state reached)
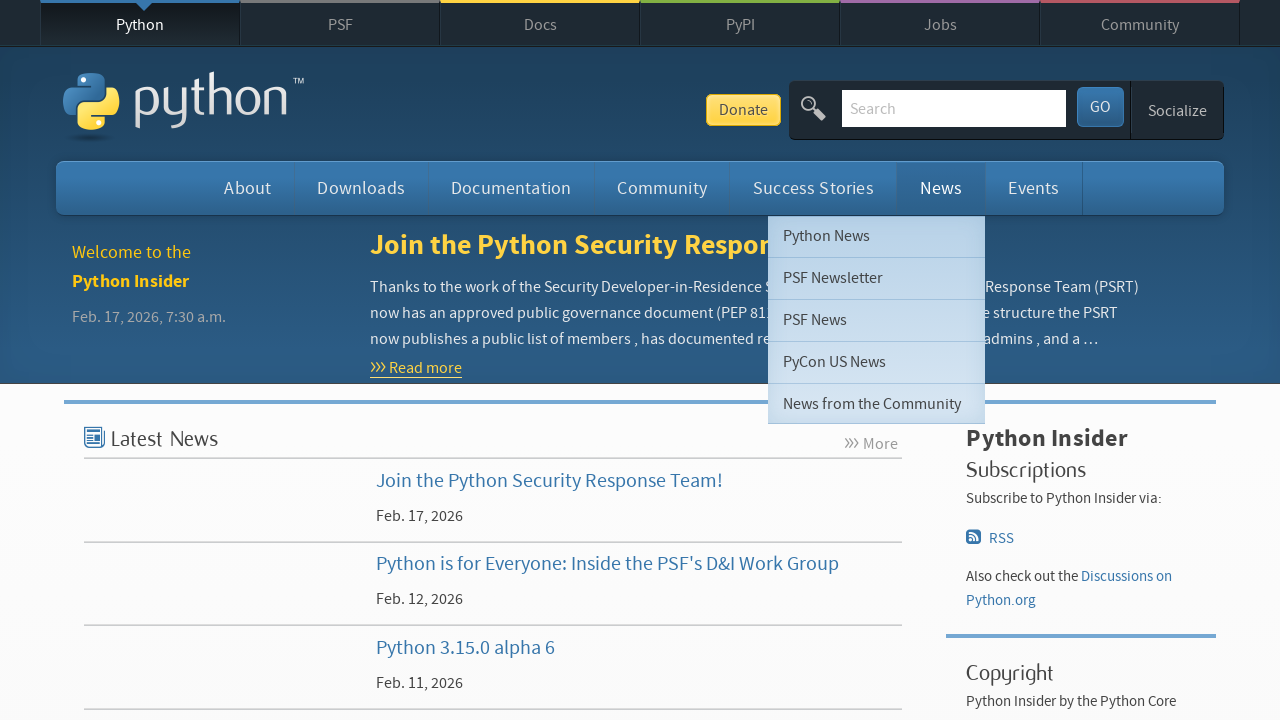

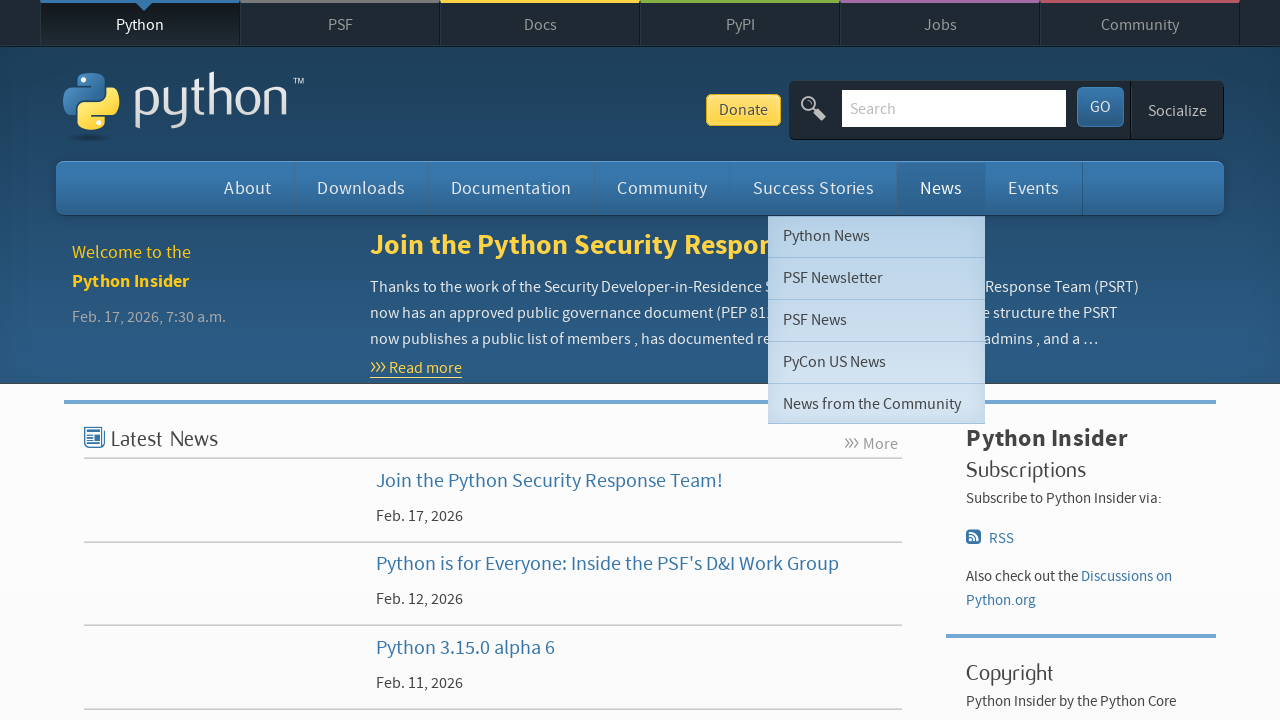